Tests that clicking a random language link on the J page navigates to the corresponding language page

Starting URL: https://www.99-bottles-of-beer.net

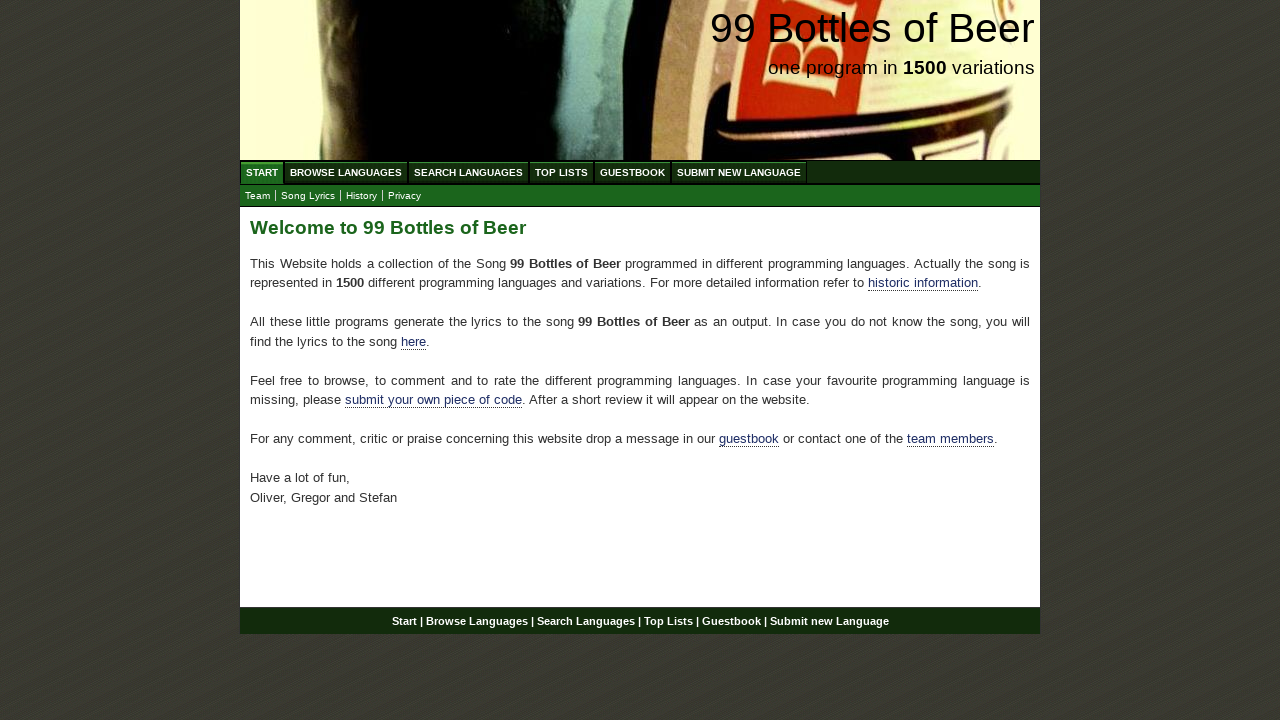

Clicked Browse Languages menu at (346, 172) on a:text('Browse Languages')
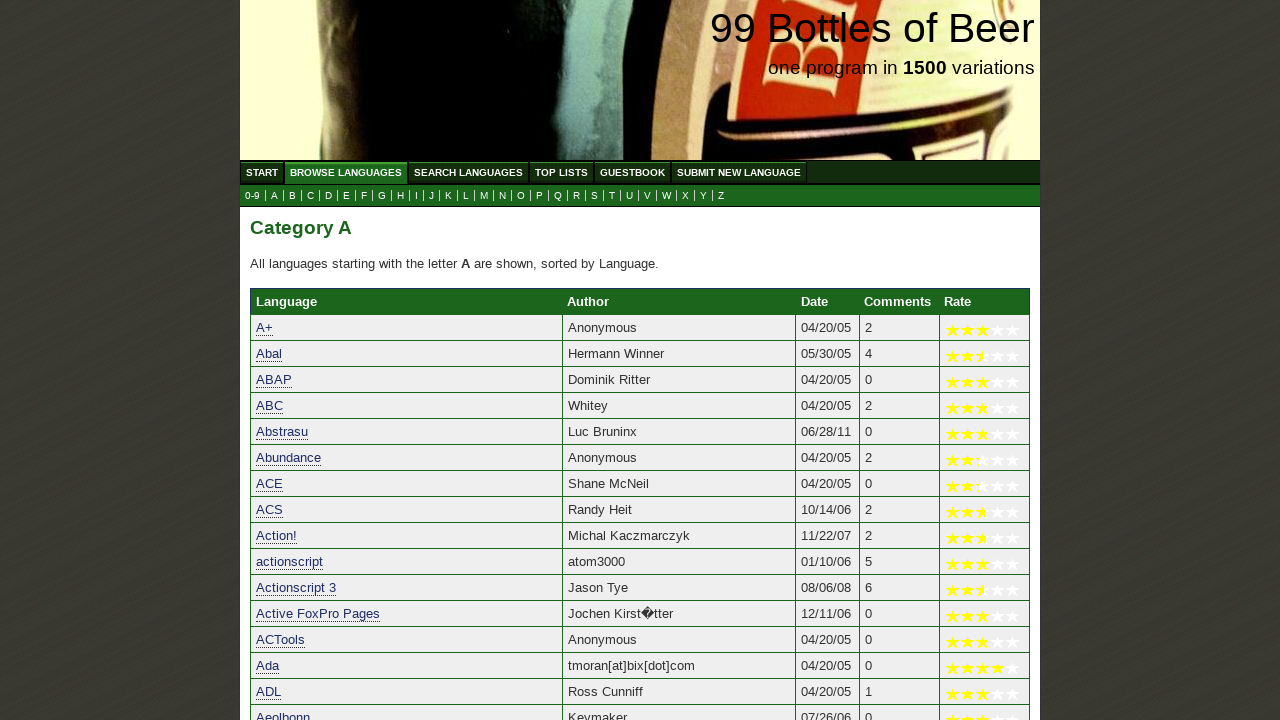

Clicked J submenu link at (432, 196) on a:text('J')
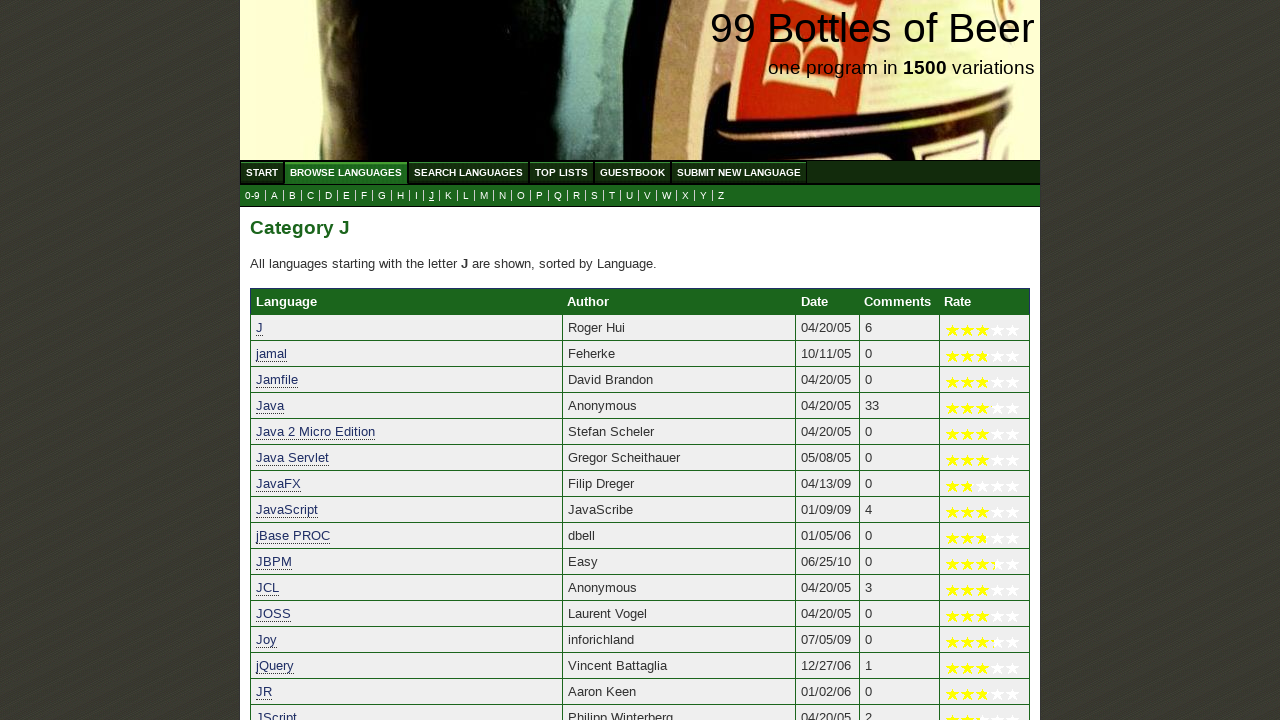

Language table loaded
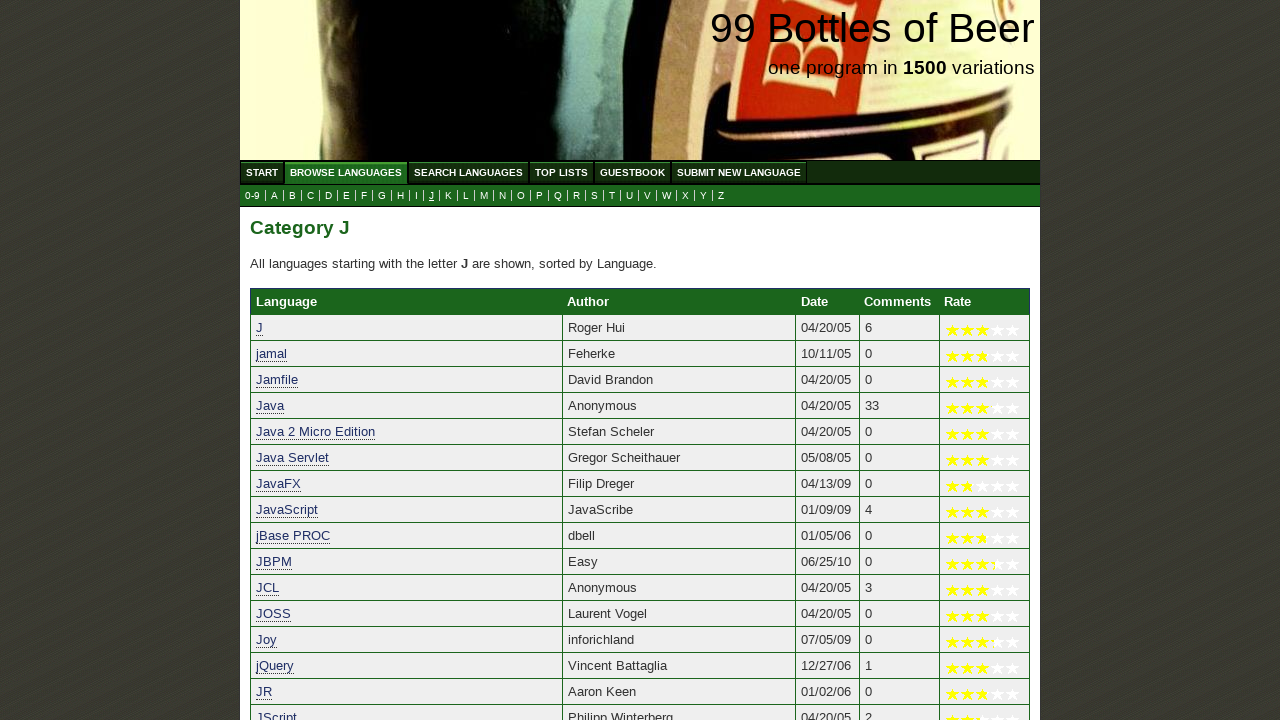

Retrieved 22 language links from table
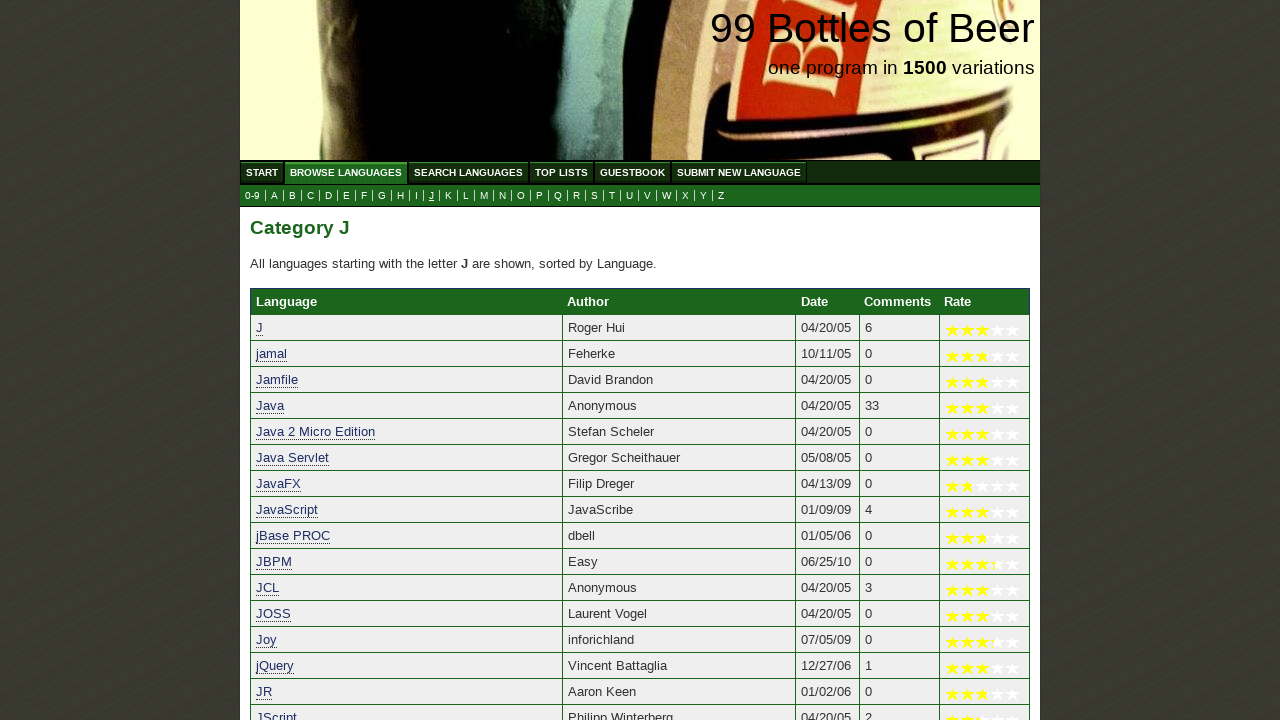

Asserted that language links exist
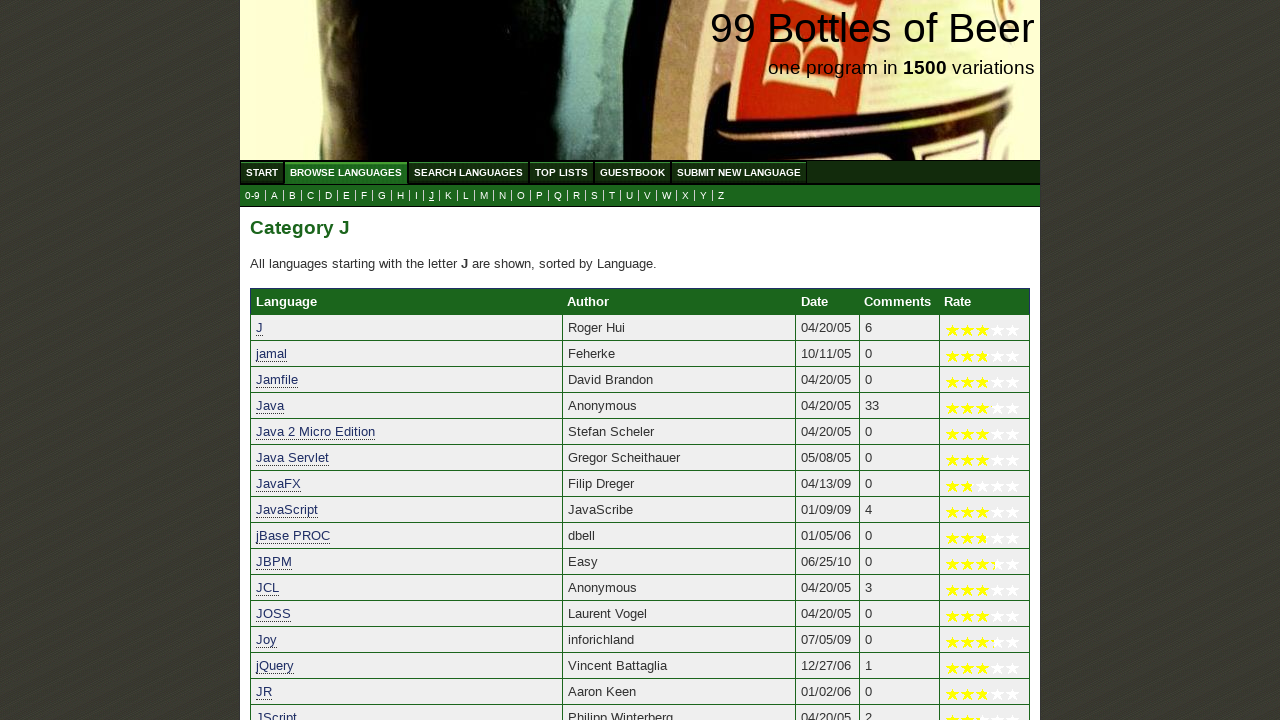

Selected random language: jquery
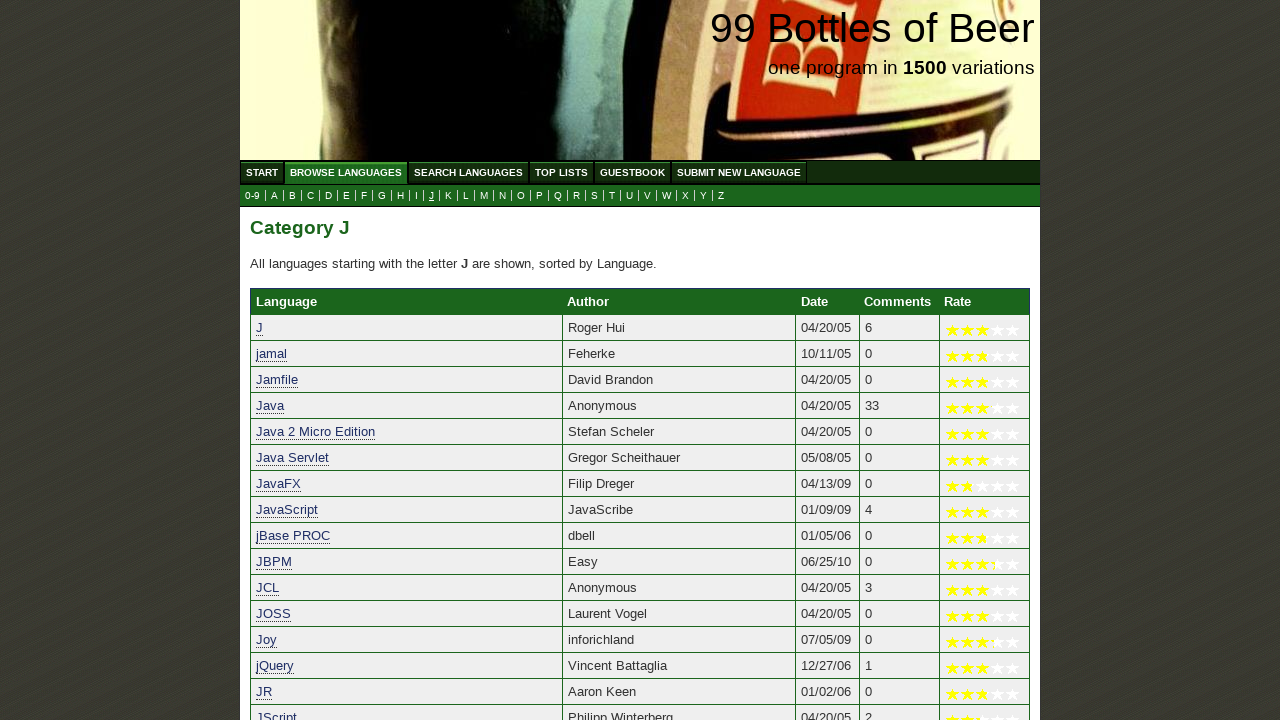

Clicked on jquery language link at (275, 666) on table tr td:first-child a >> nth=13
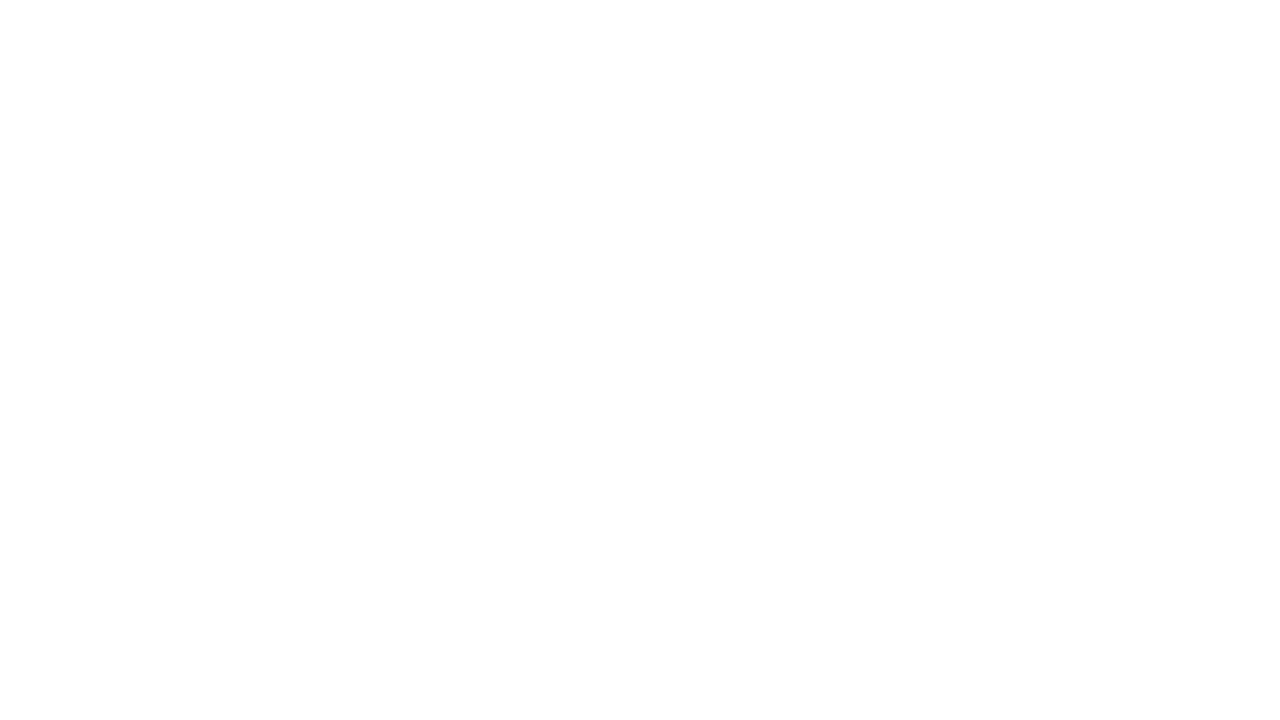

Waited for page to reach networkidle state
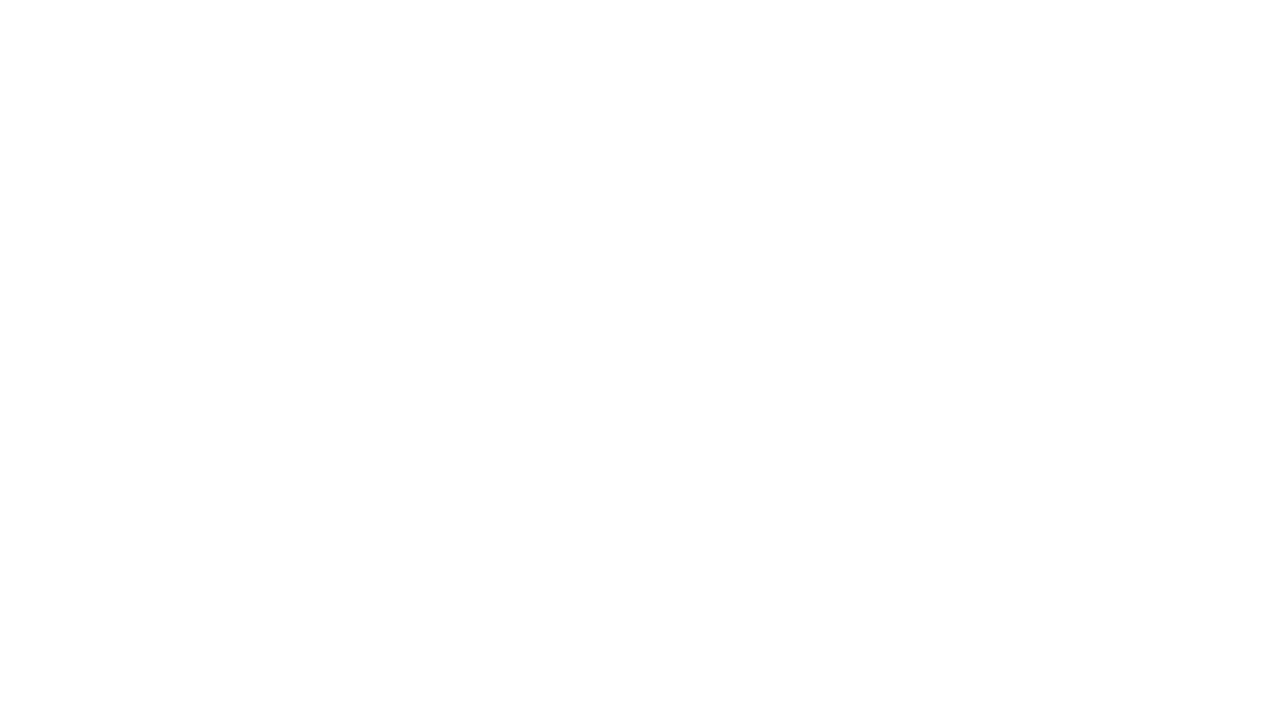

Verified URL contains 'language-jquery'
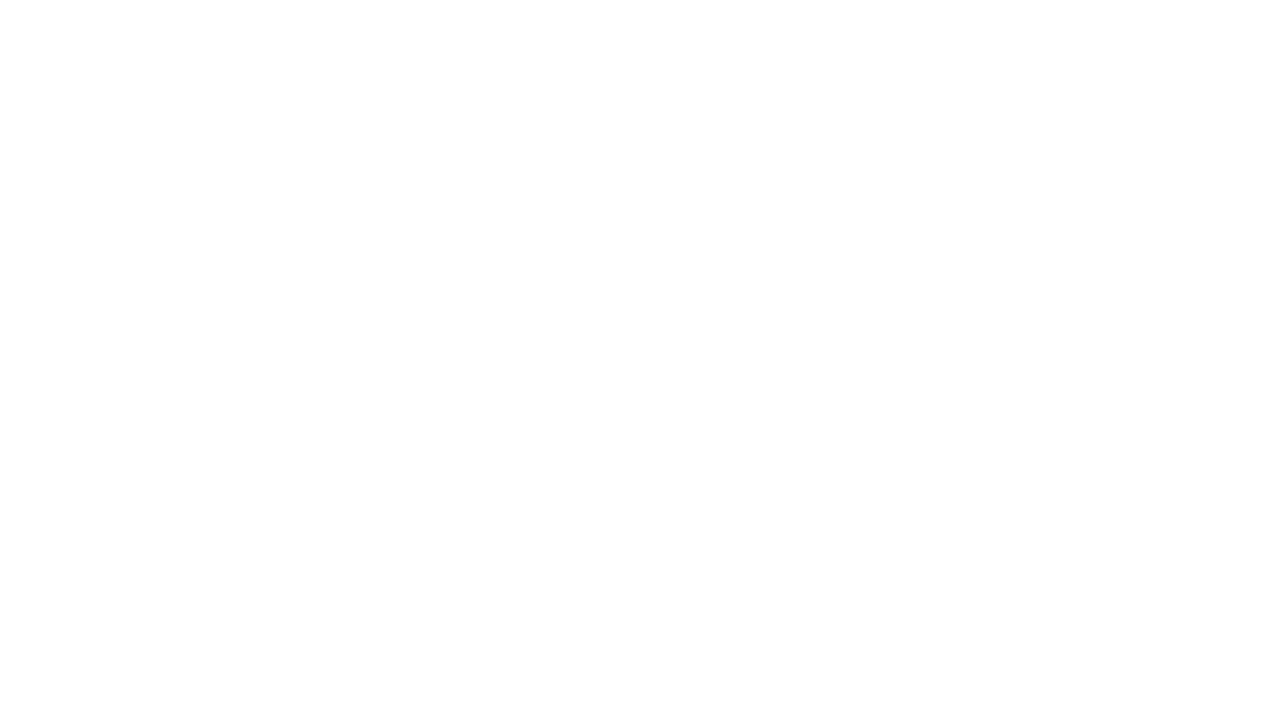

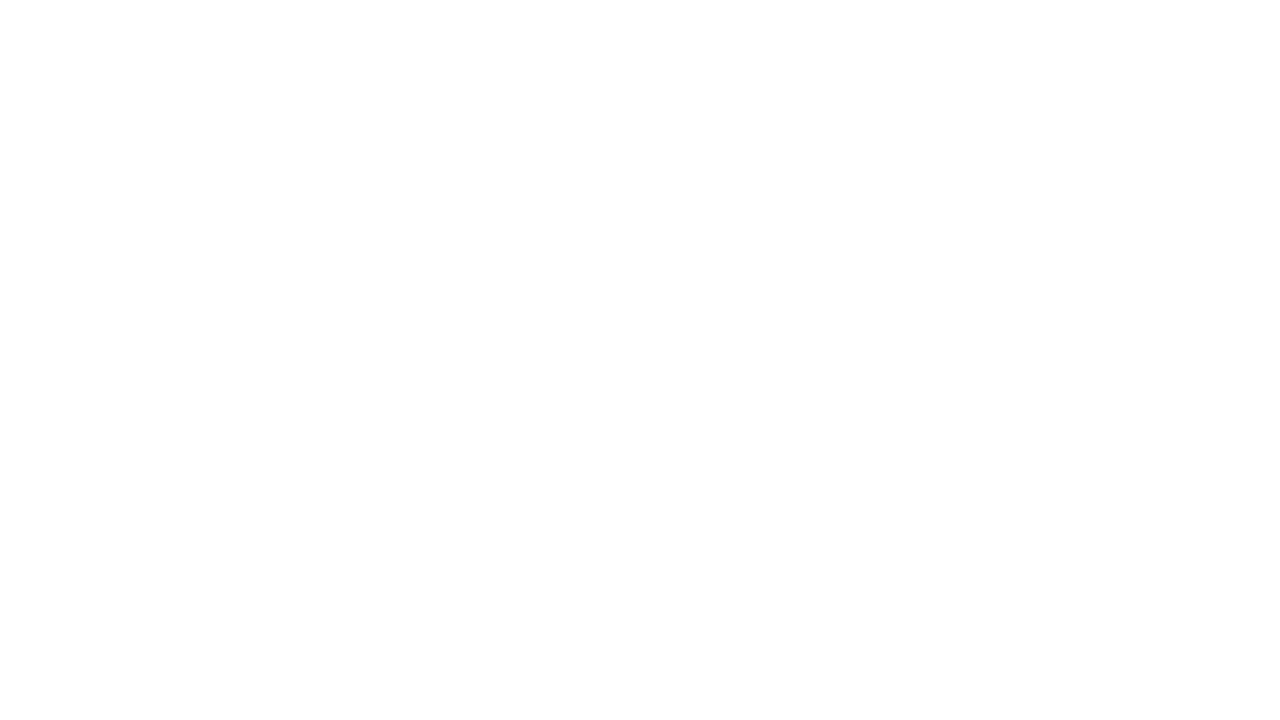